Searches for tomato product information, then navigates to main page to add tomatoes to cart and proceed through checkout process

Starting URL: https://rahulshettyacademy.com/seleniumPractise/#/offers

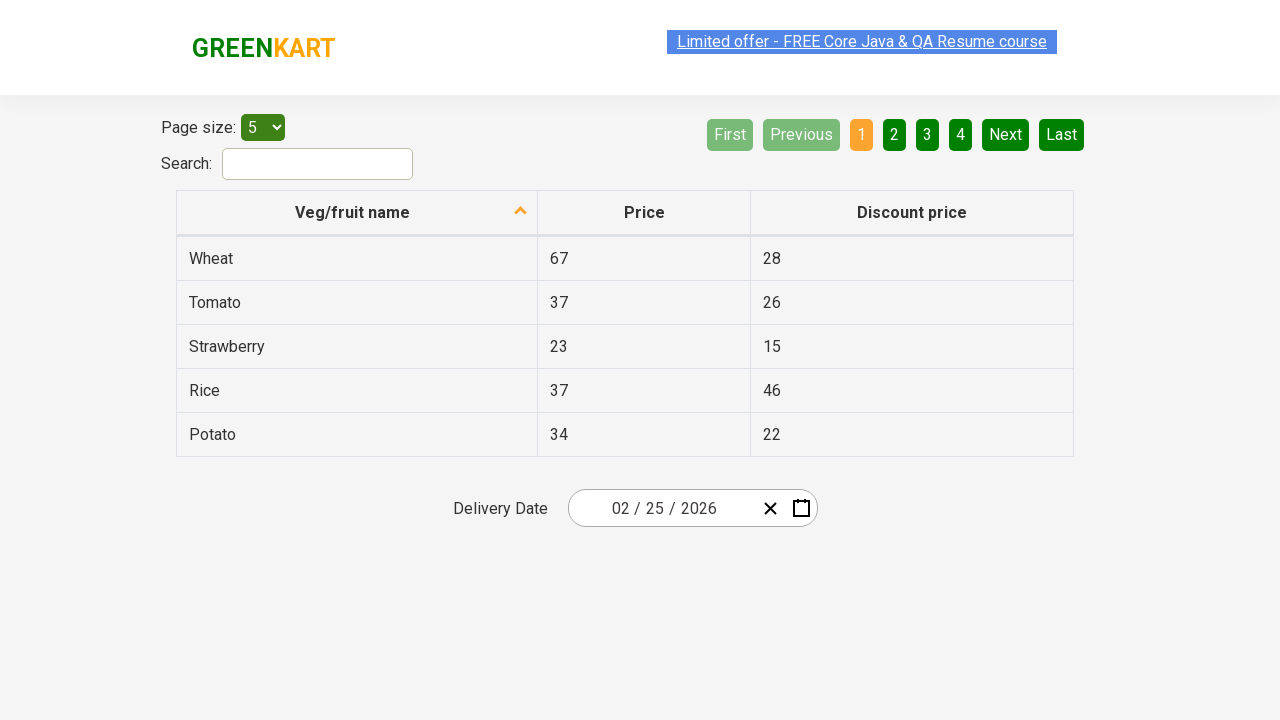

Filled search field with 'Tomato' on offers page on #search-field
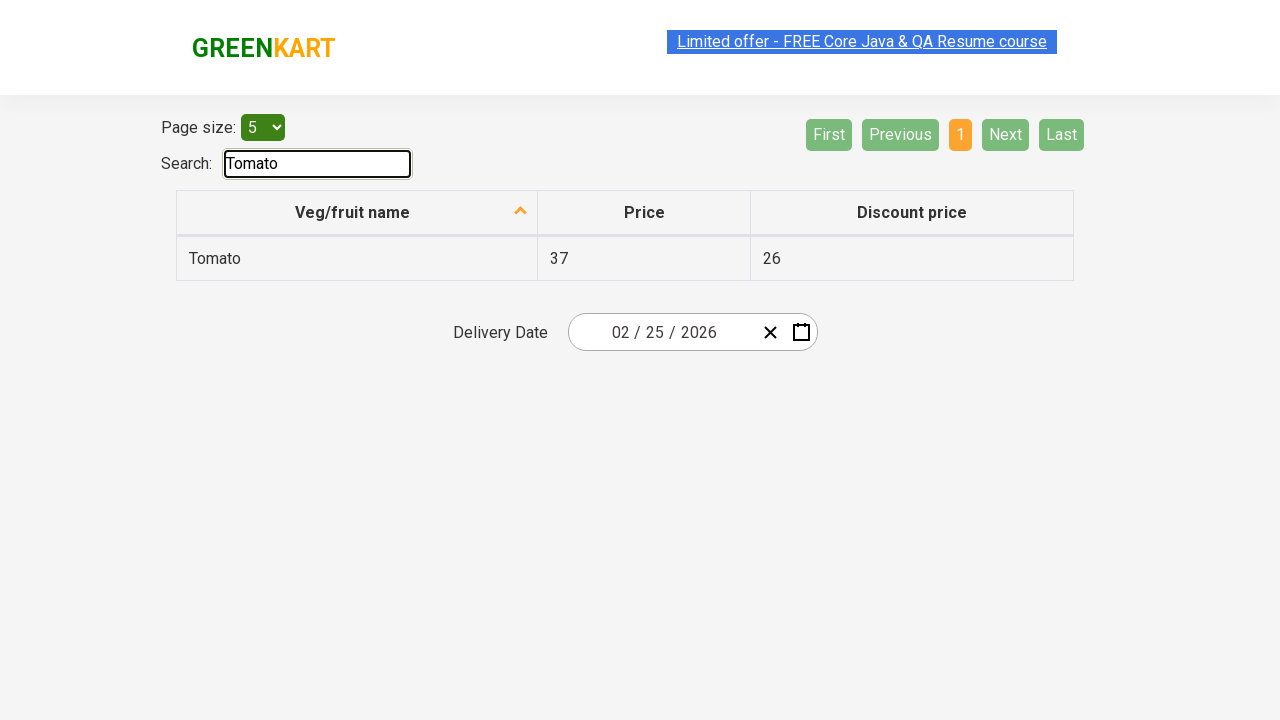

Navigated to main shopping page
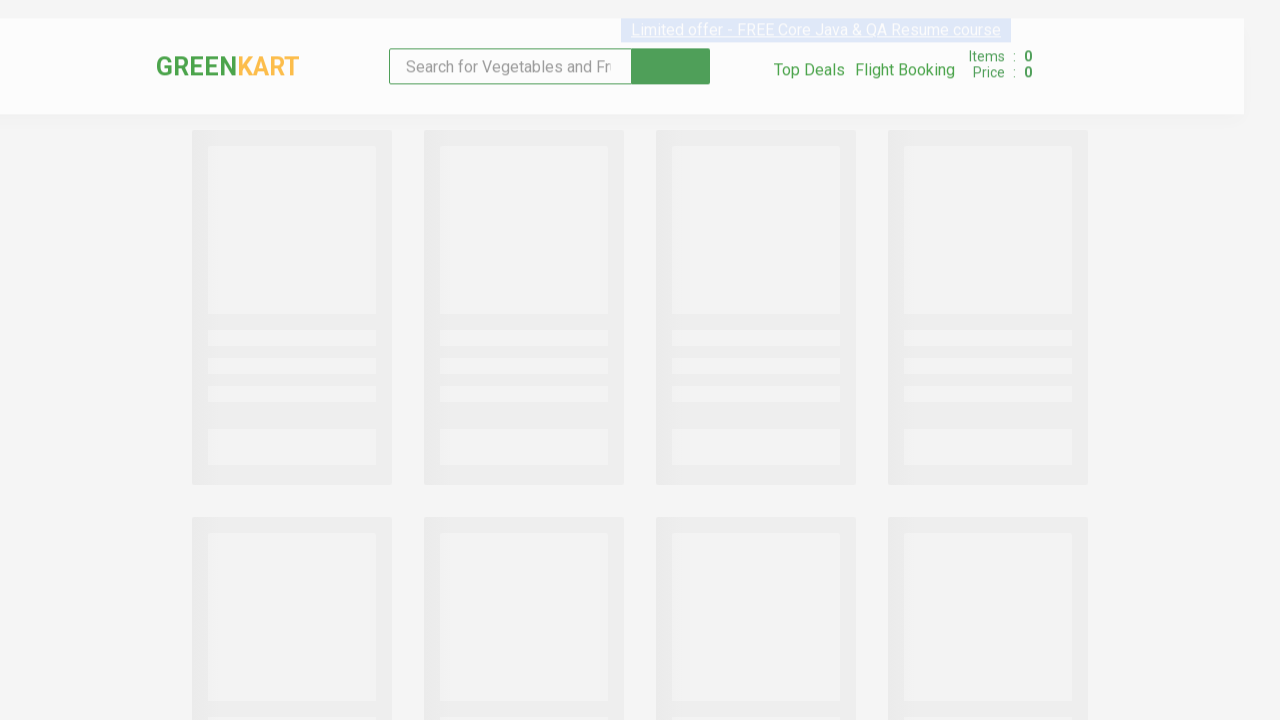

Filled search keyword field with 'tomato' on .search-keyword
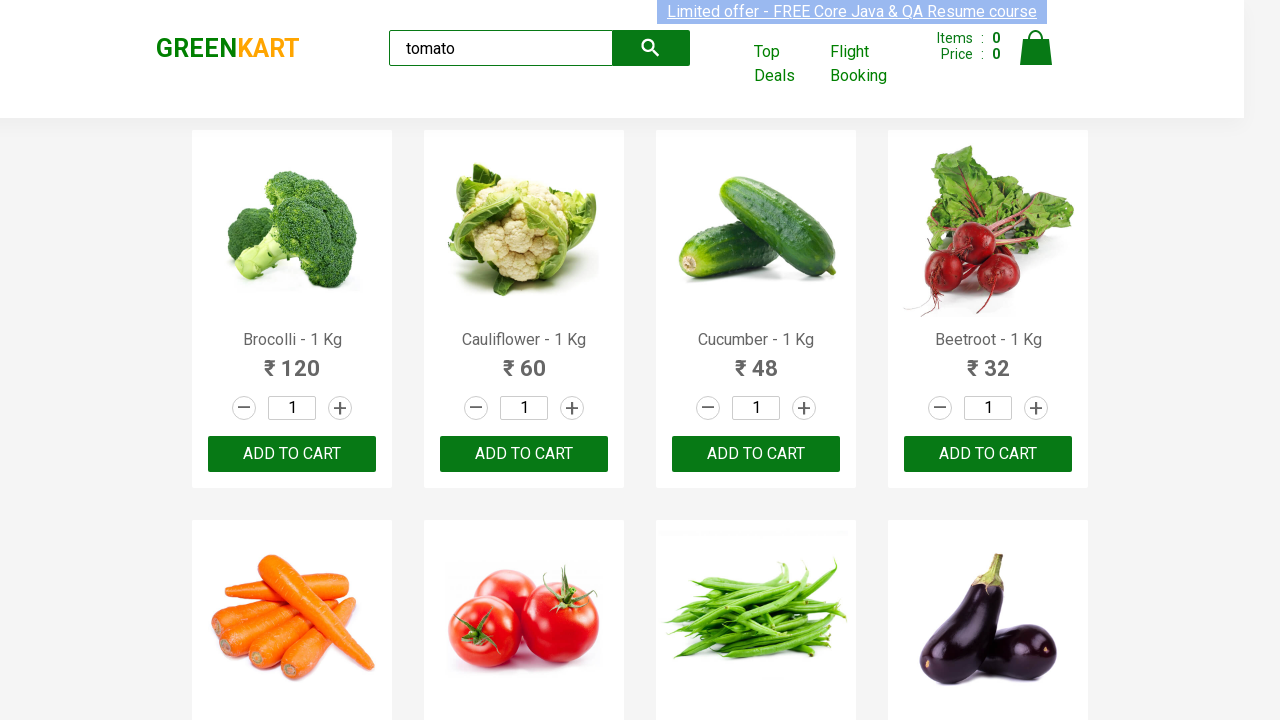

Waited 2 seconds for search results to load
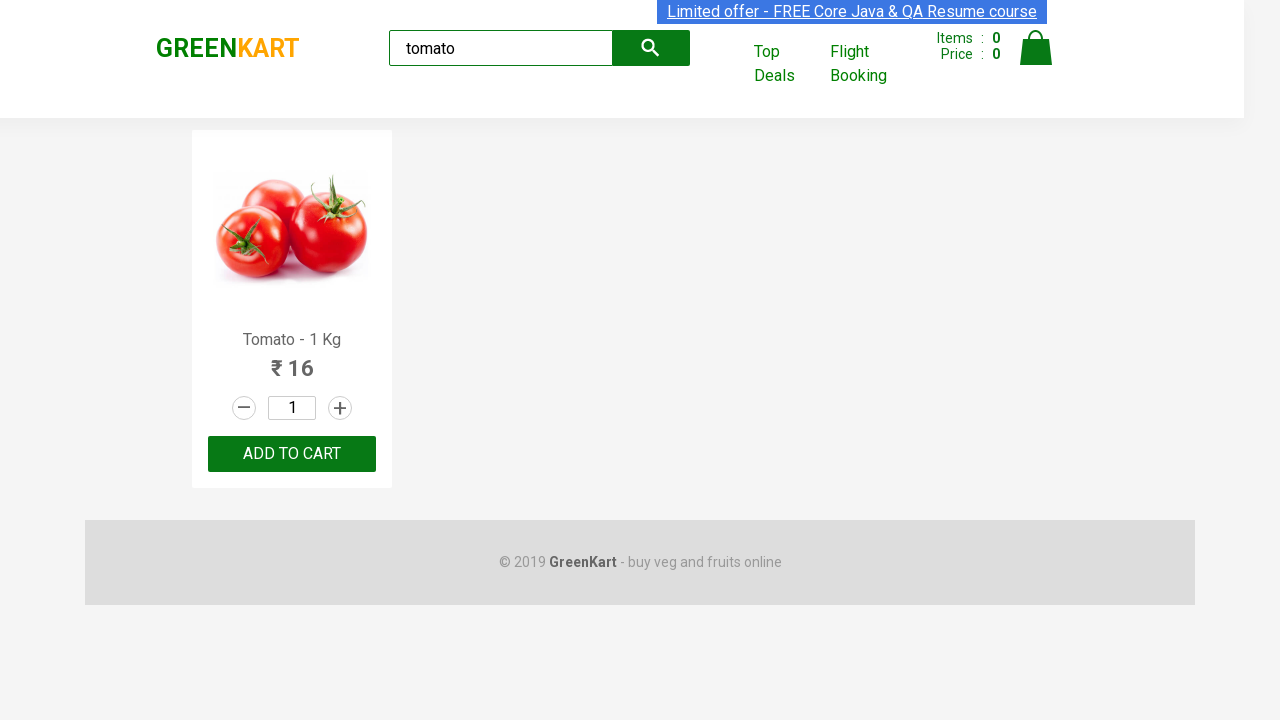

Found 1 products in search results
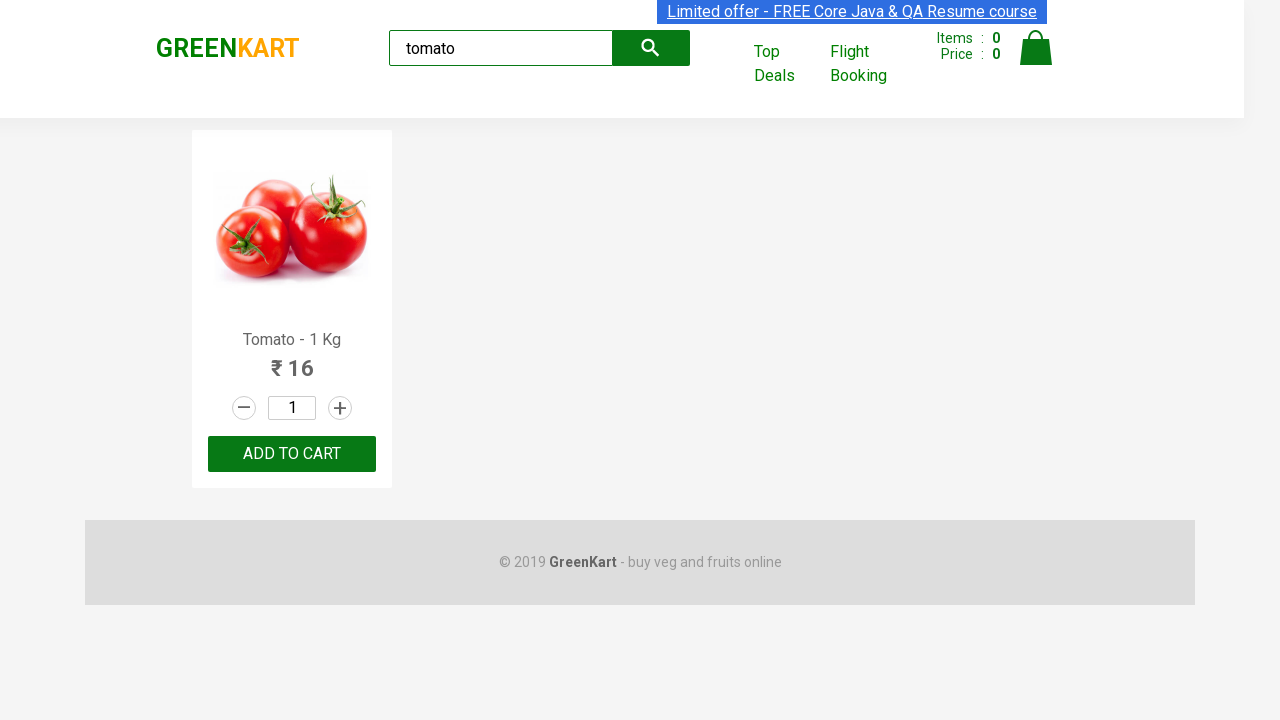

Clicked increment button once for tomato product at (340, 408) on .products .product >> nth=0 >> .increment
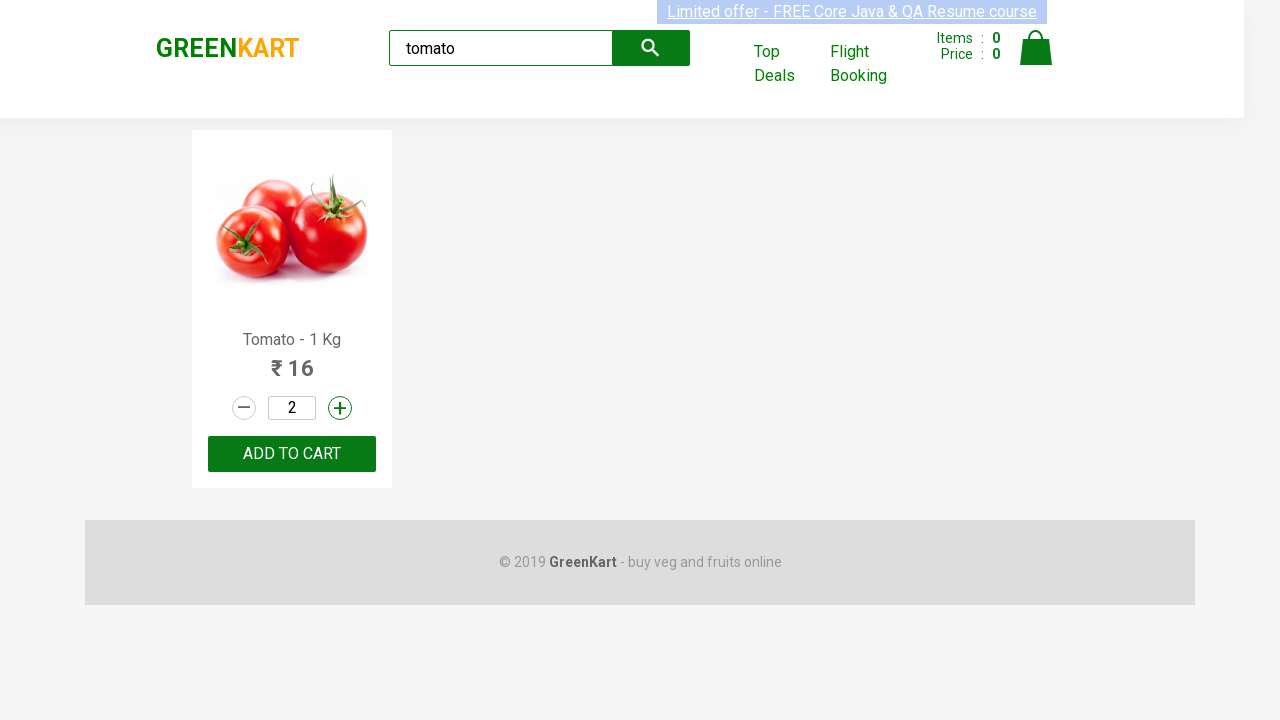

Clicked increment button second time to reach 3kg total at (340, 408) on .products .product >> nth=0 >> .increment
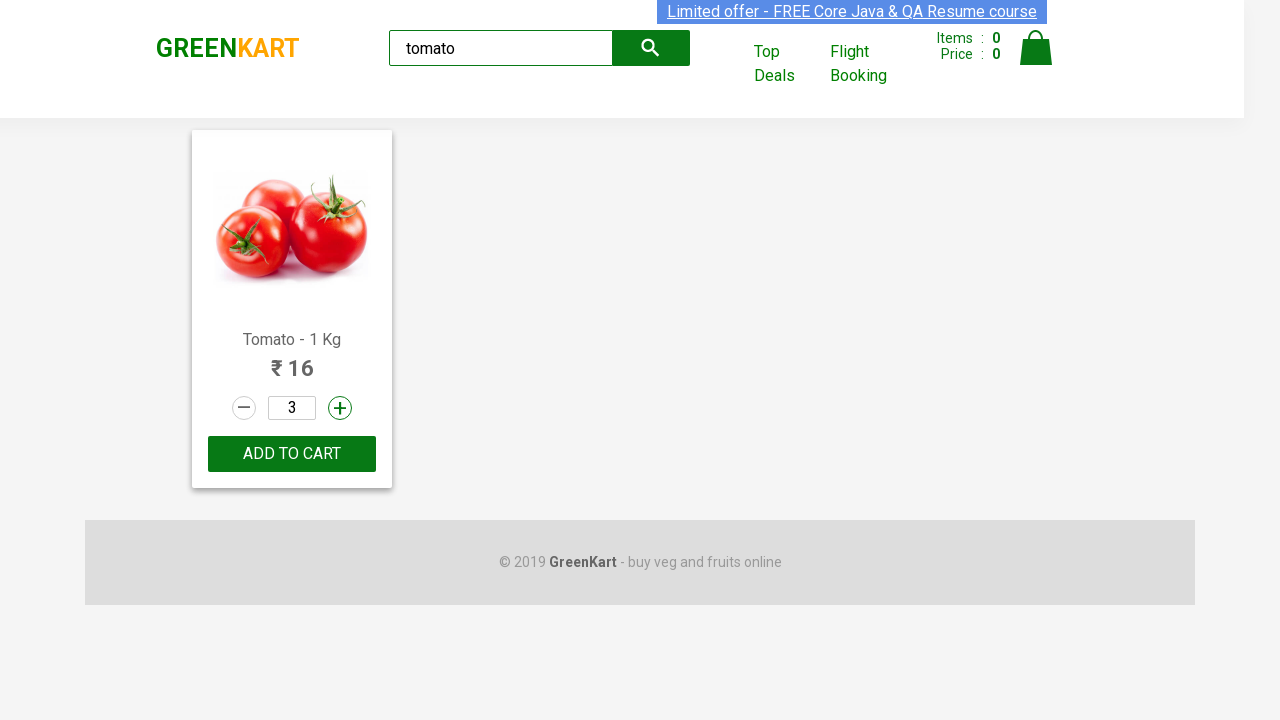

Clicked add to cart button for tomato product at (292, 454) on .products .product >> nth=0 >> button
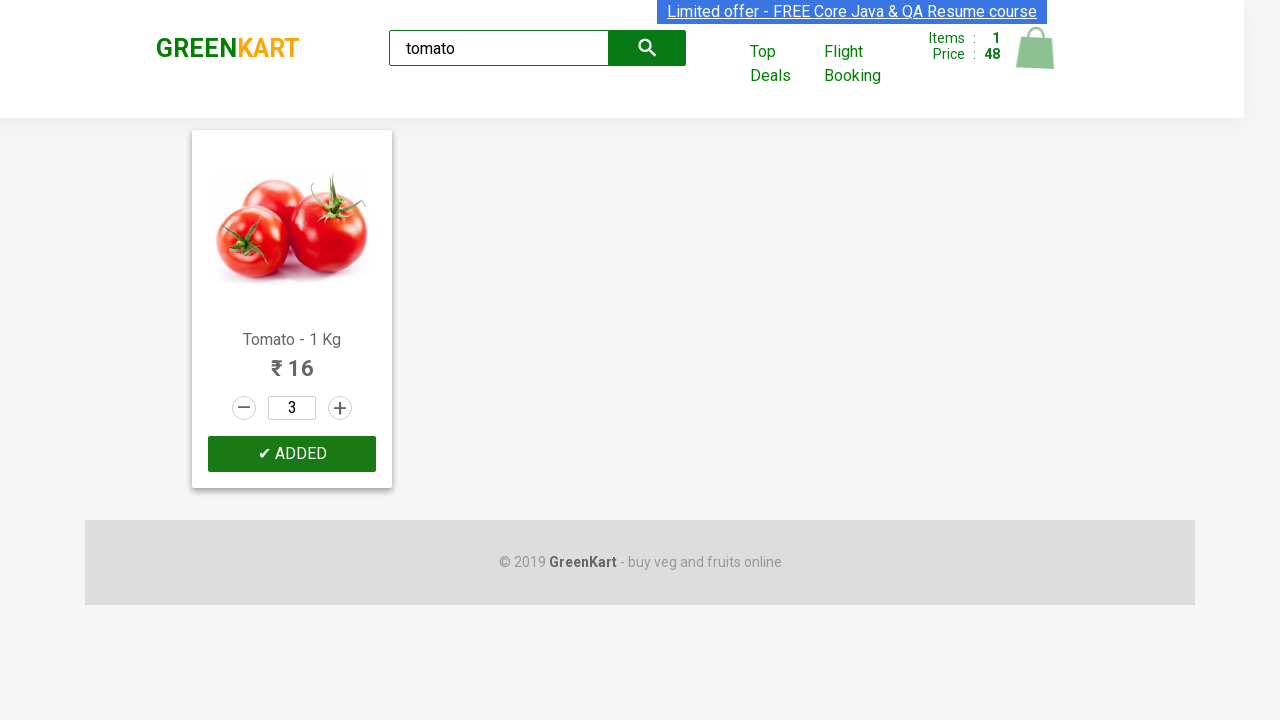

Clicked on cart icon to view cart at (1036, 48) on .cart-icon > img
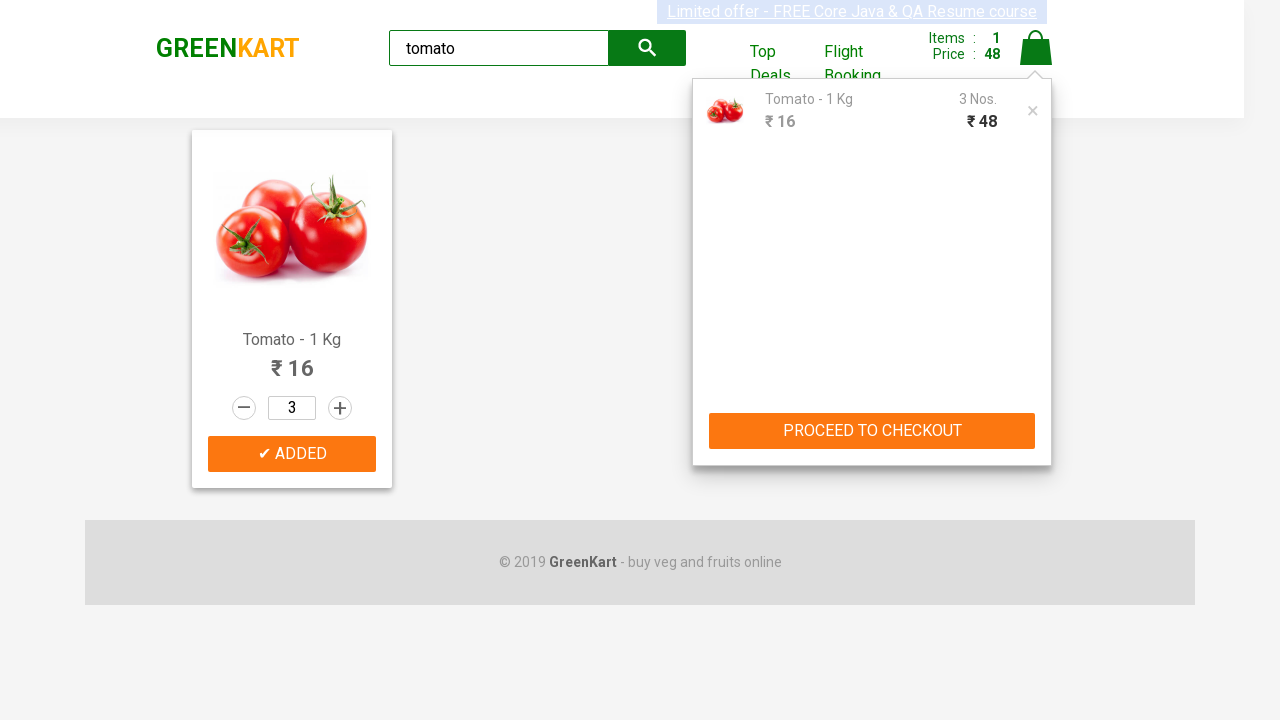

Clicked PROCEED TO CHECKOUT button at (872, 431) on text=PROCEED TO CHECKOUT
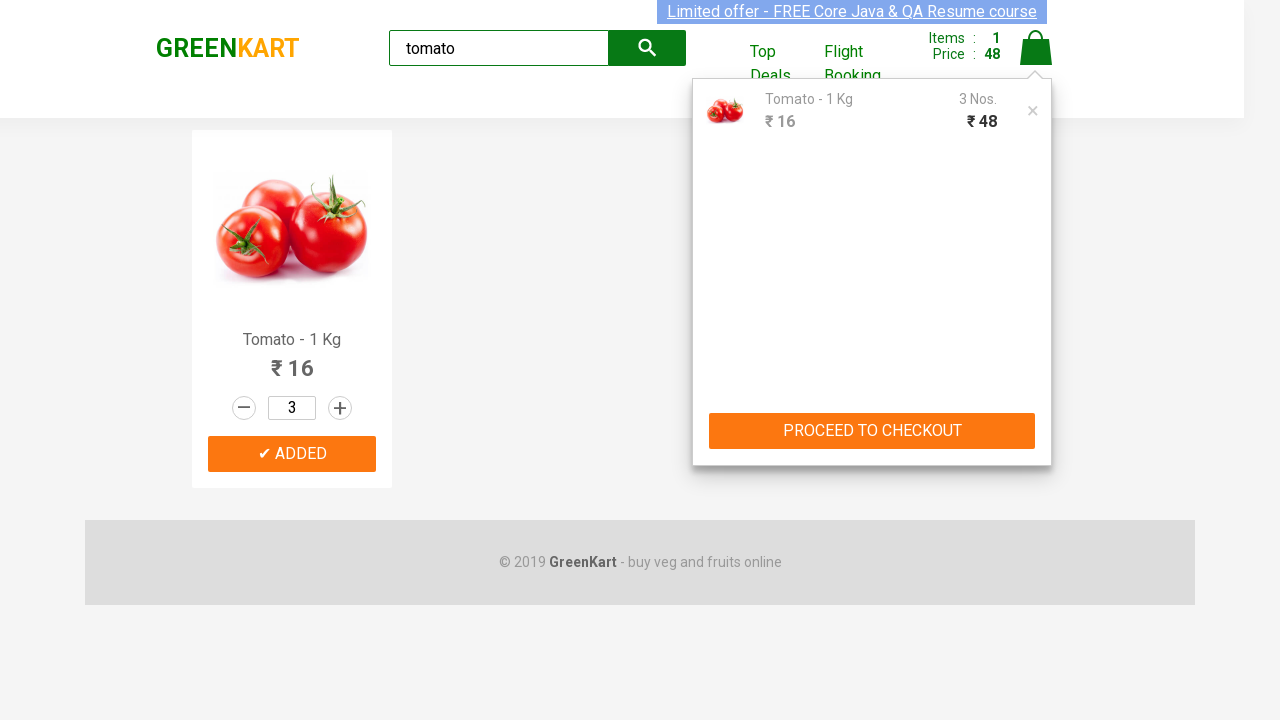

Clicked Place Order button to complete purchase at (1036, 420) on text=Place Order
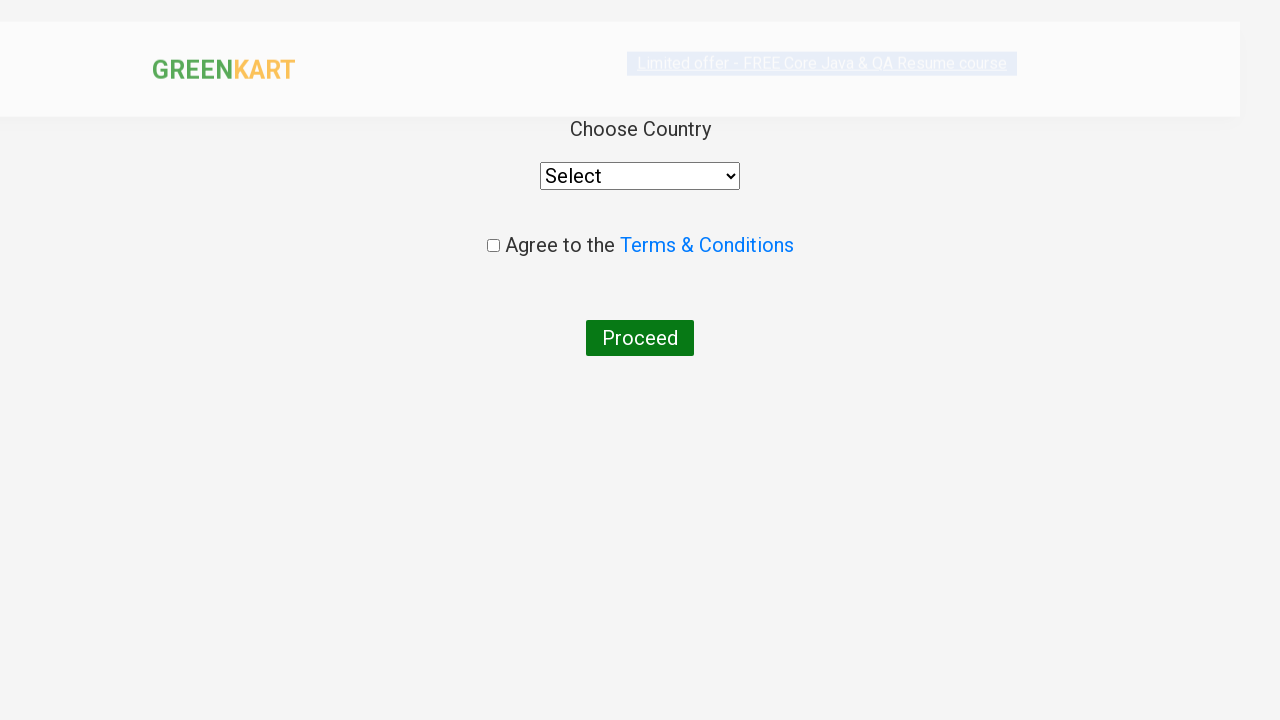

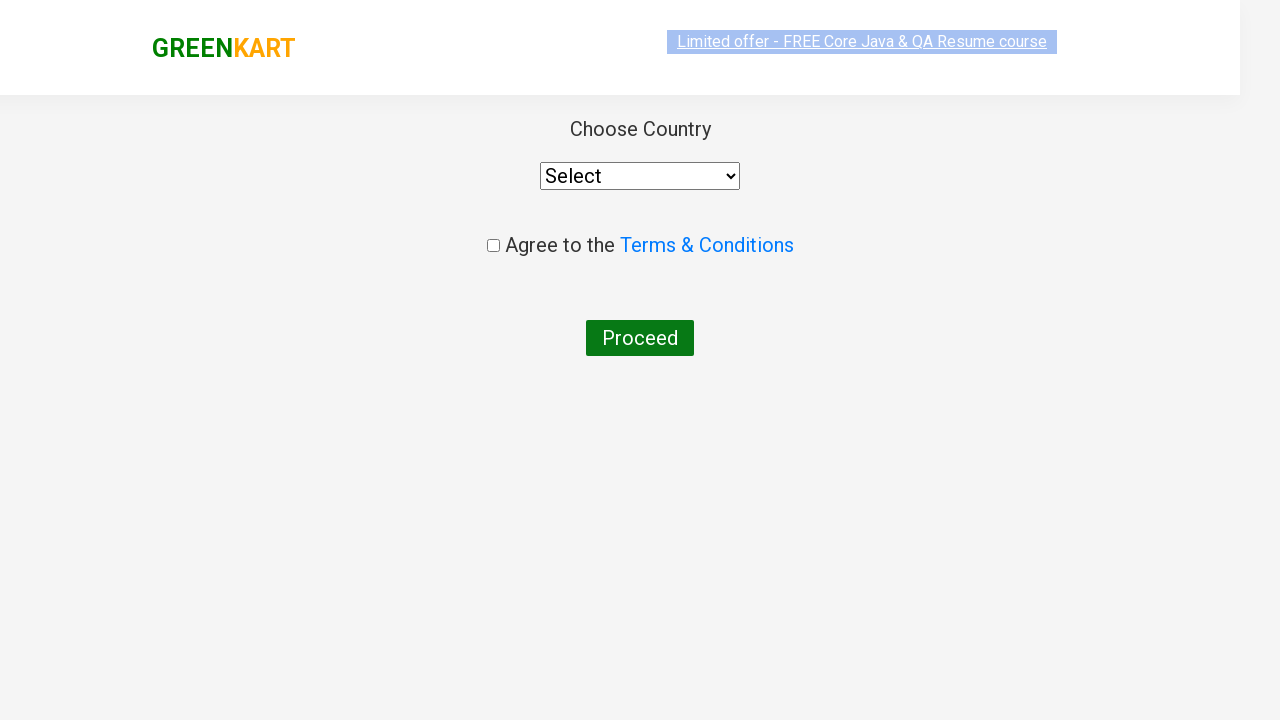